Solves a math problem on a form by reading a value, calculating the result, filling the answer, selecting checkboxes and radio buttons, then submitting

Starting URL: http://suninjuly.github.io/math.html

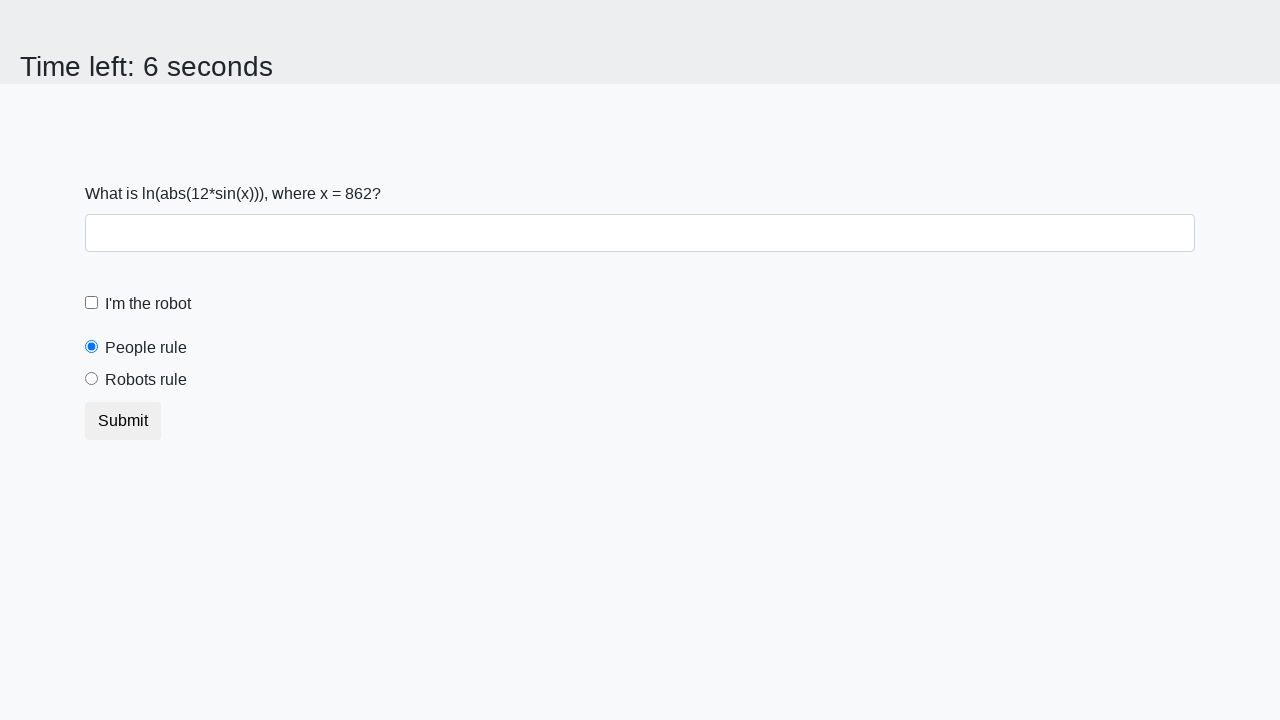

Retrieved value from #input_value element
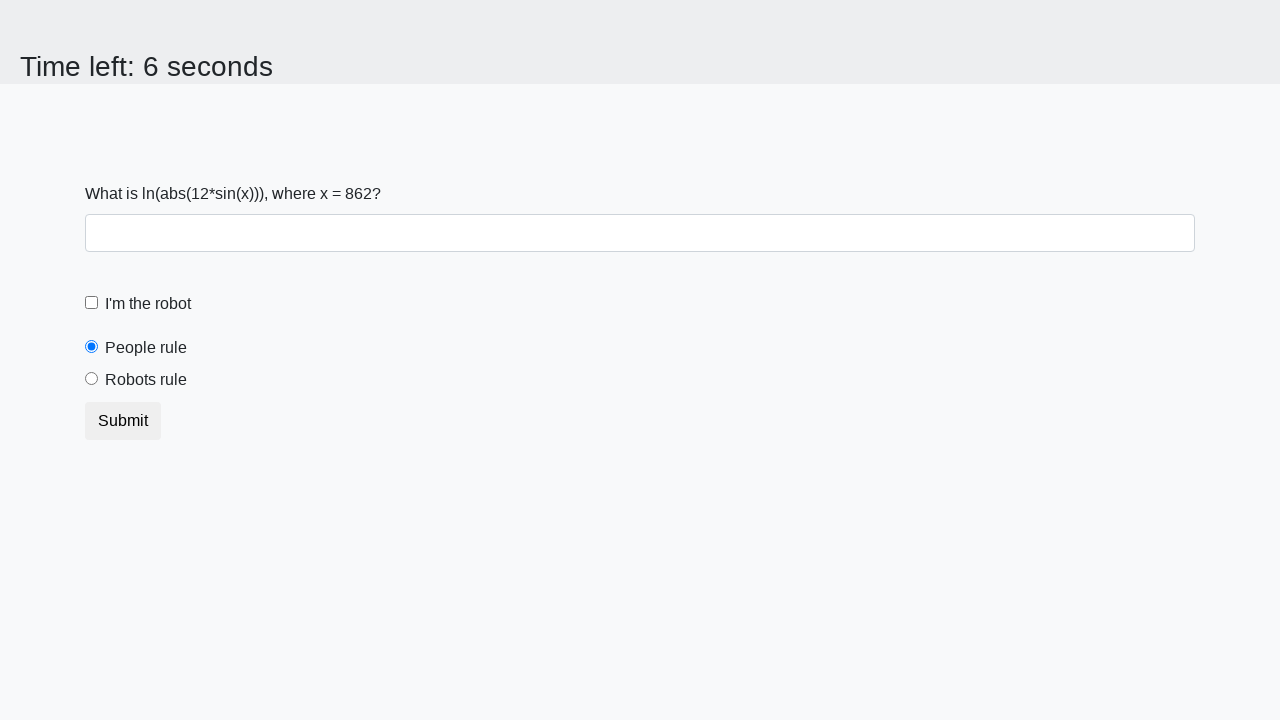

Calculated math result using formula: log(abs(12*sin(x)))
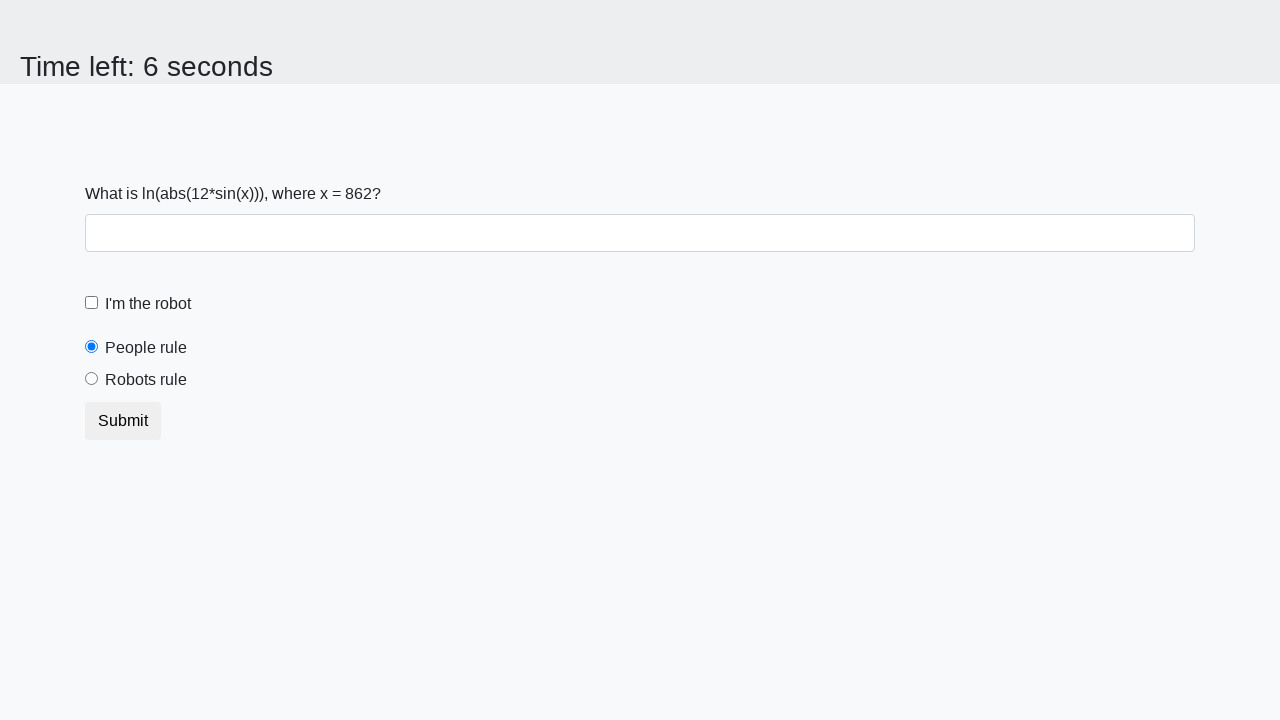

Filled answer field with calculated result on #answer
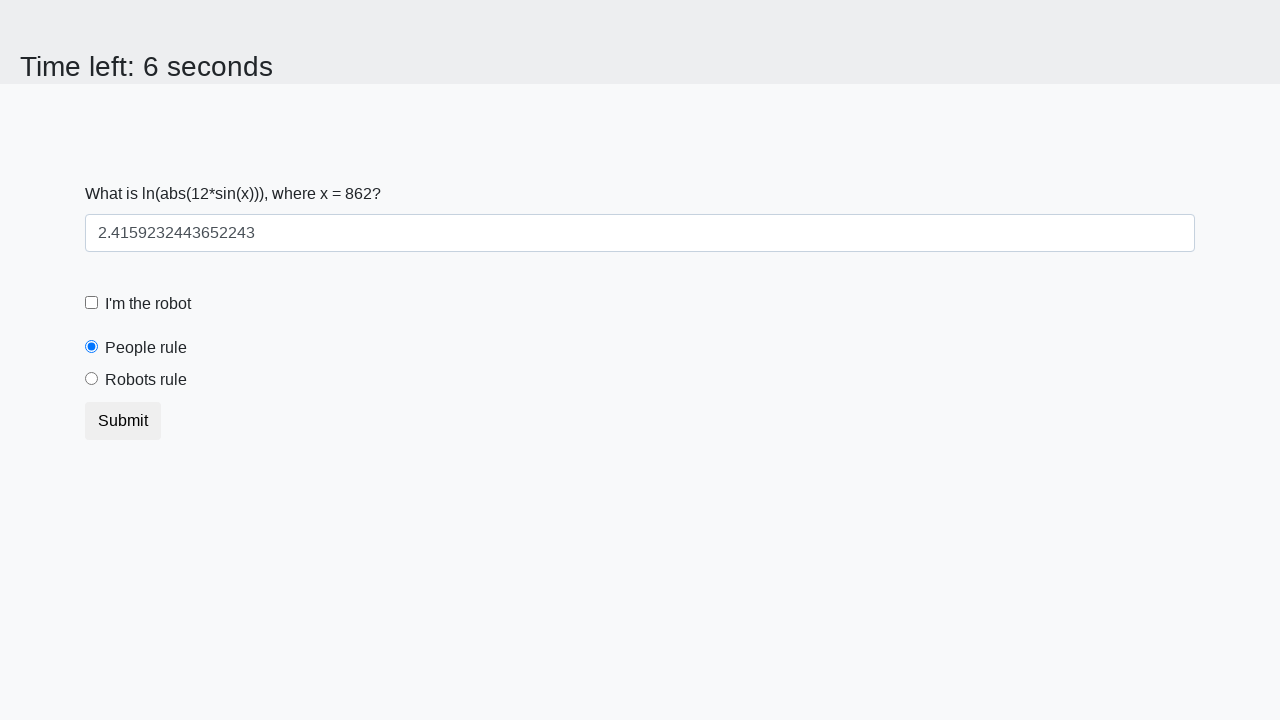

Clicked robot checkbox at (92, 303) on #robotCheckbox
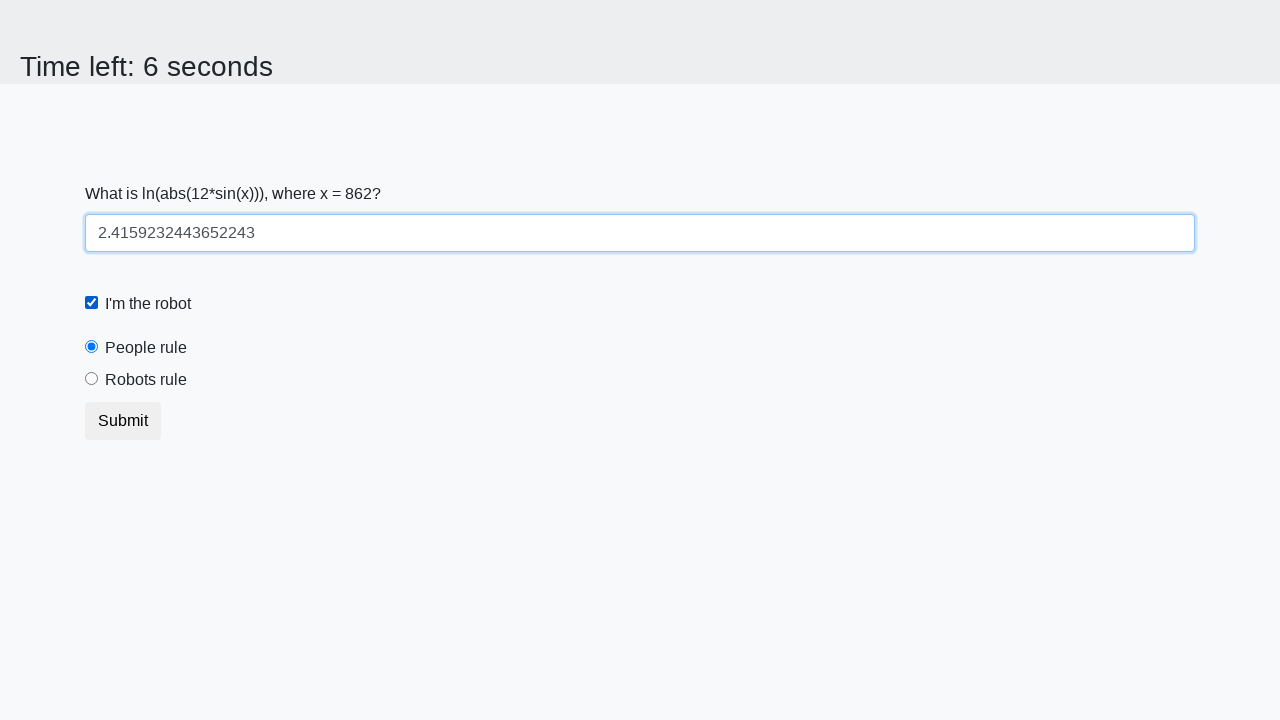

Clicked robots rule radio button at (92, 379) on #robotsRule
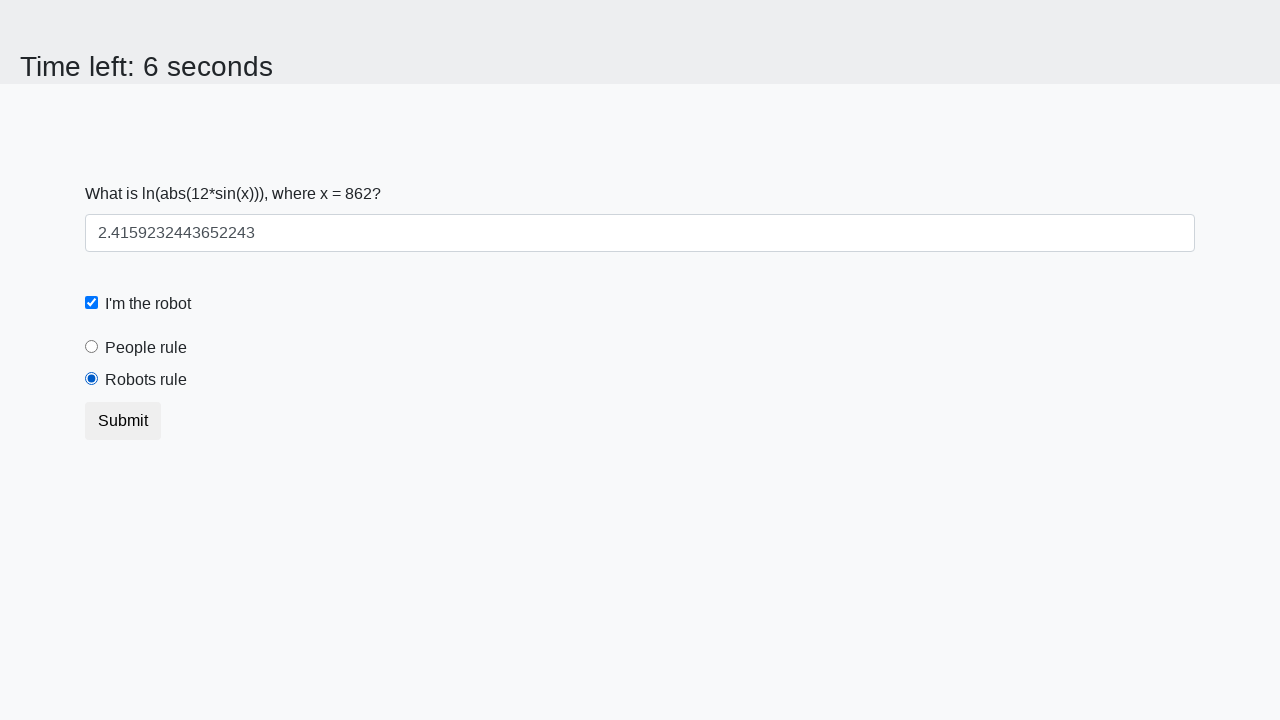

Clicked submit button to submit form at (123, 421) on .btn
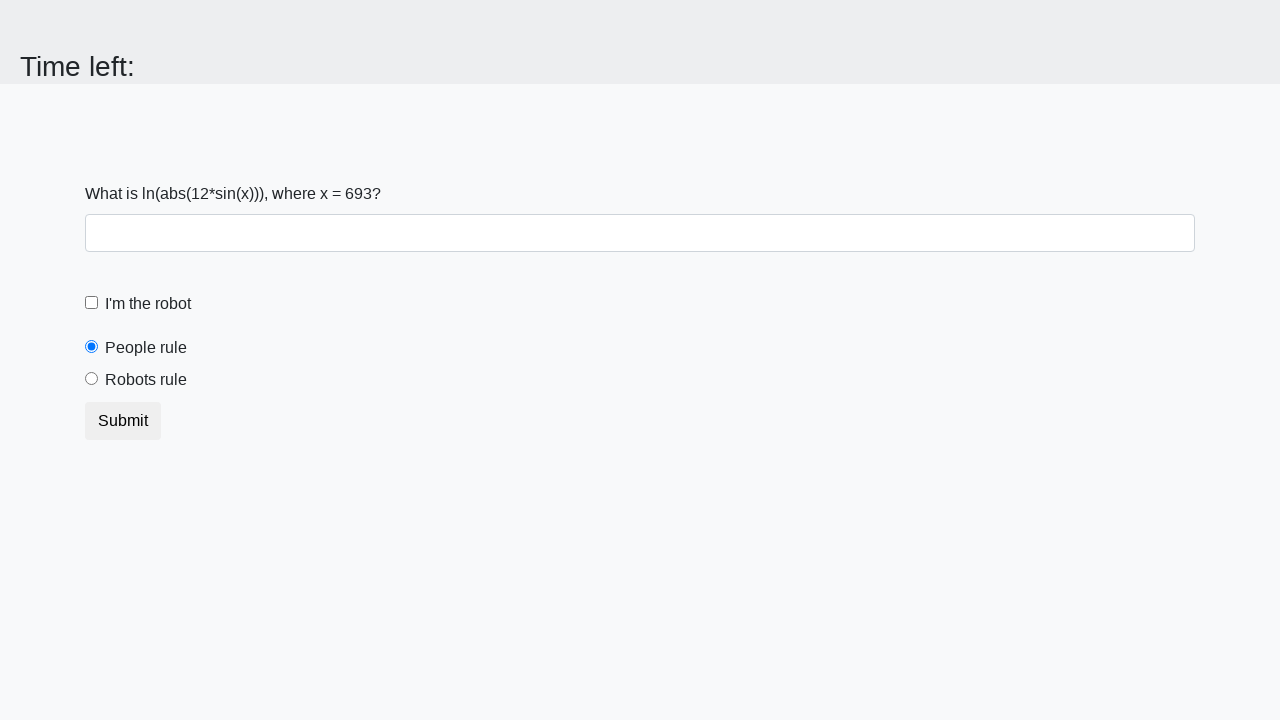

Waited 2000ms for form submission to process
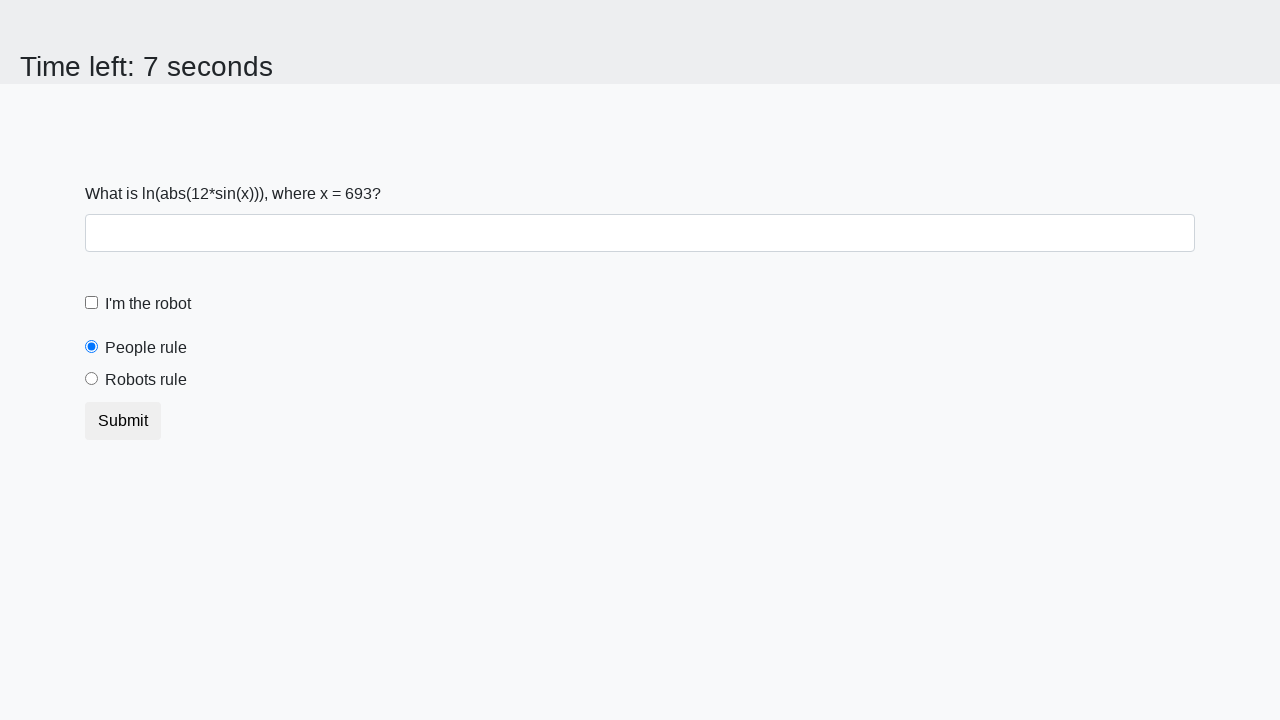

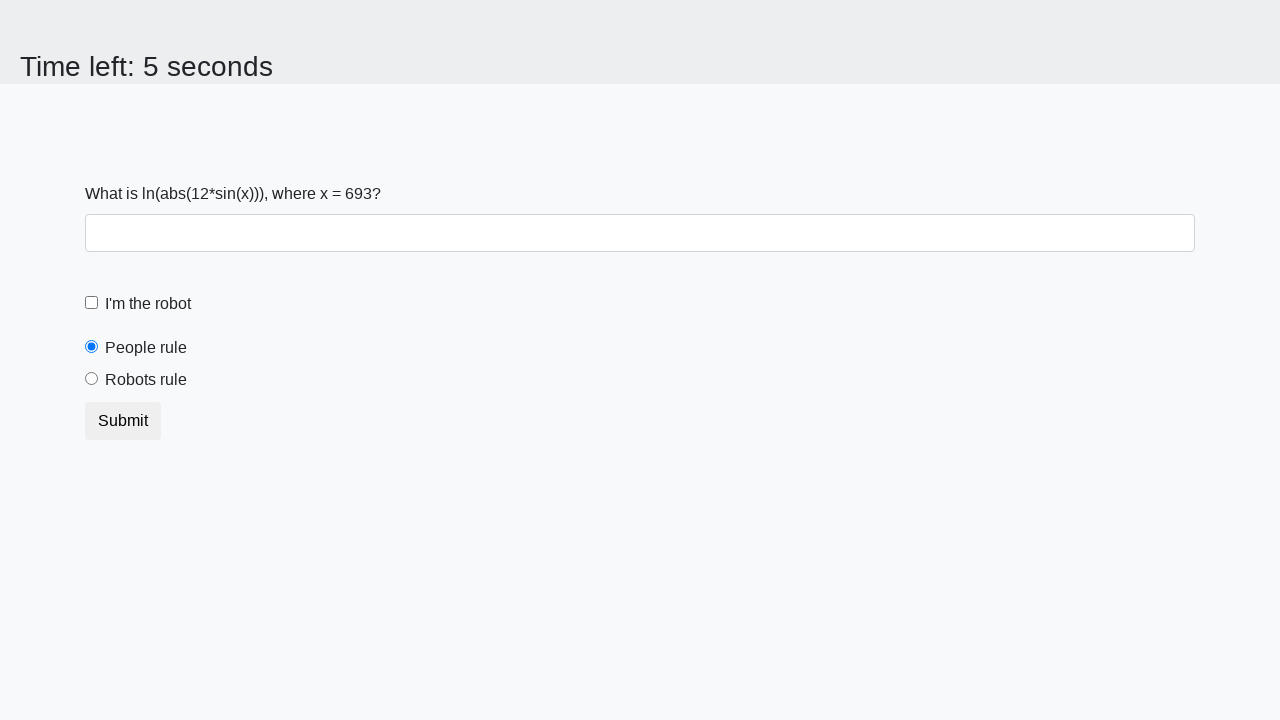